Tests editing a todo item by double-clicking, modifying text, and pressing Enter

Starting URL: https://demo.playwright.dev/todomvc

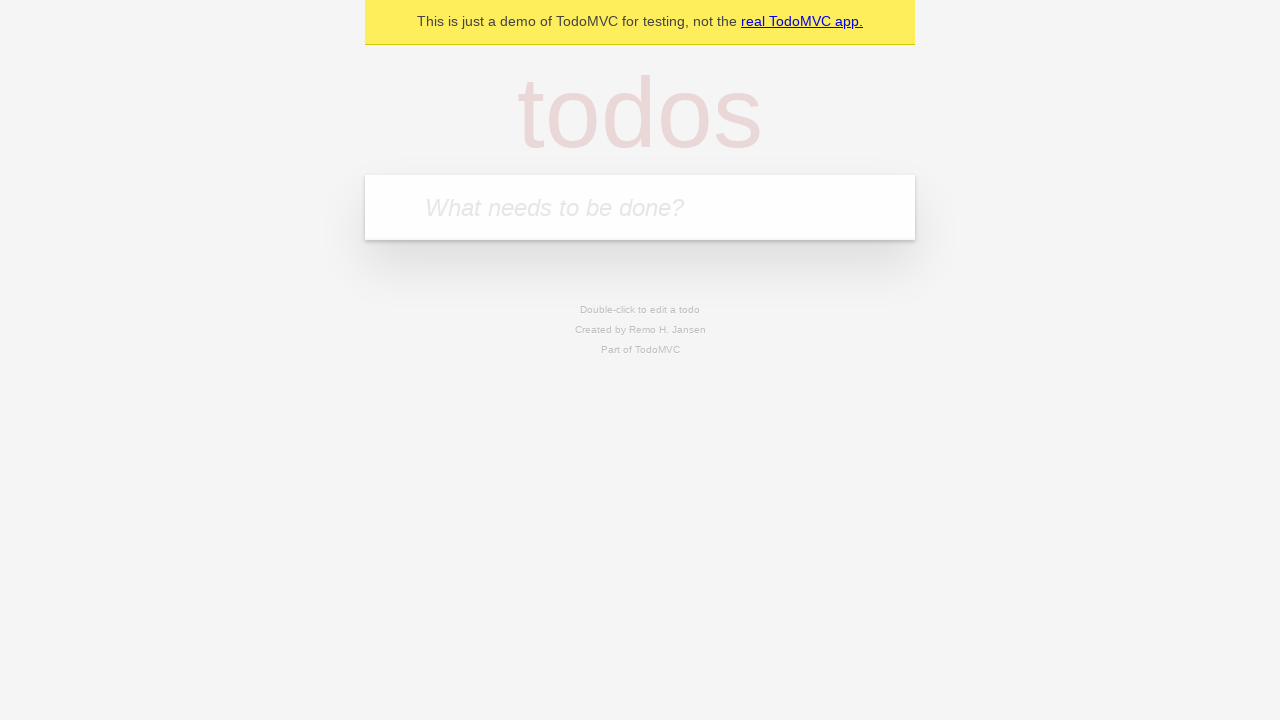

Filled todo input with 'buy some cheese' on internal:attr=[placeholder="What needs to be done?"i]
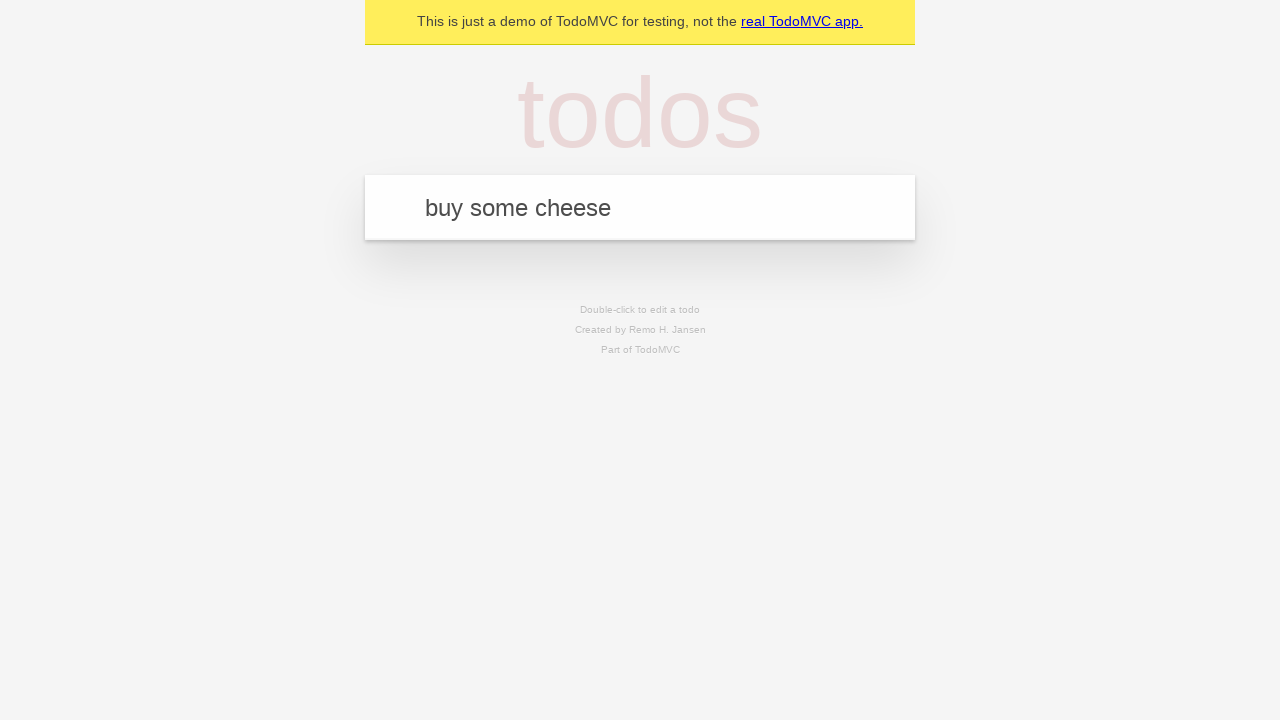

Pressed Enter to add first todo item on internal:attr=[placeholder="What needs to be done?"i]
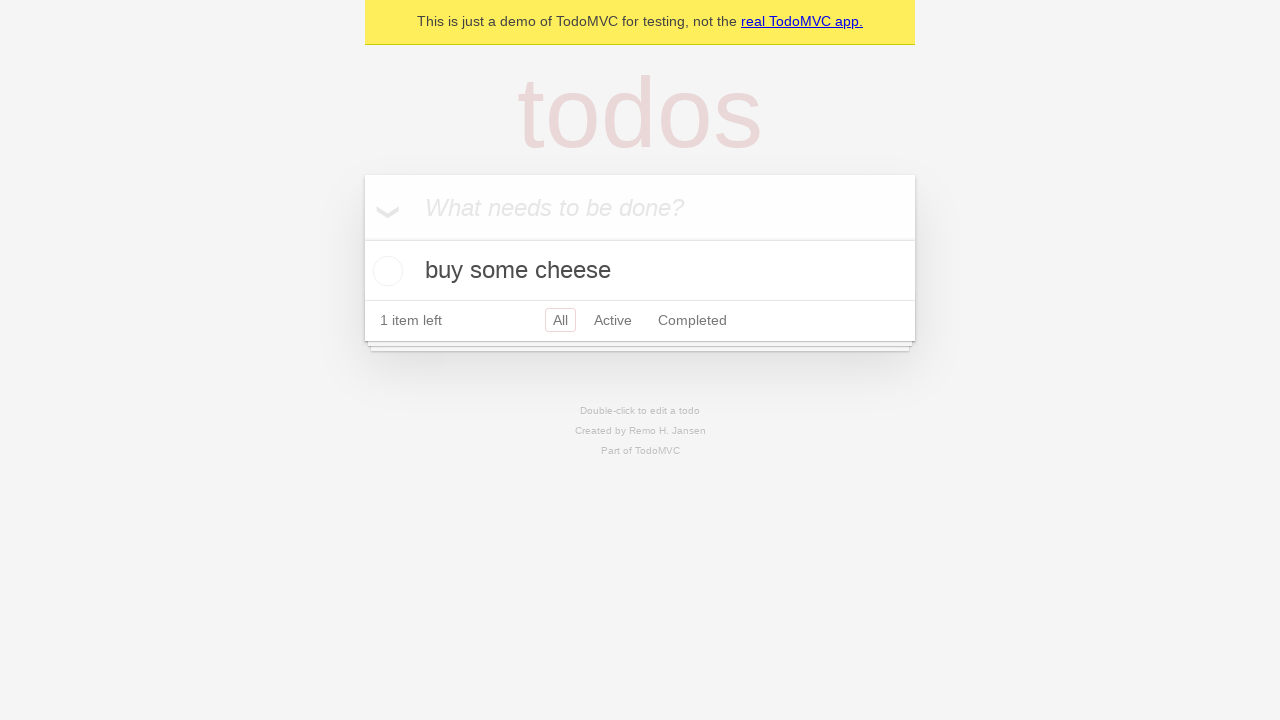

Filled todo input with 'feed the cat' on internal:attr=[placeholder="What needs to be done?"i]
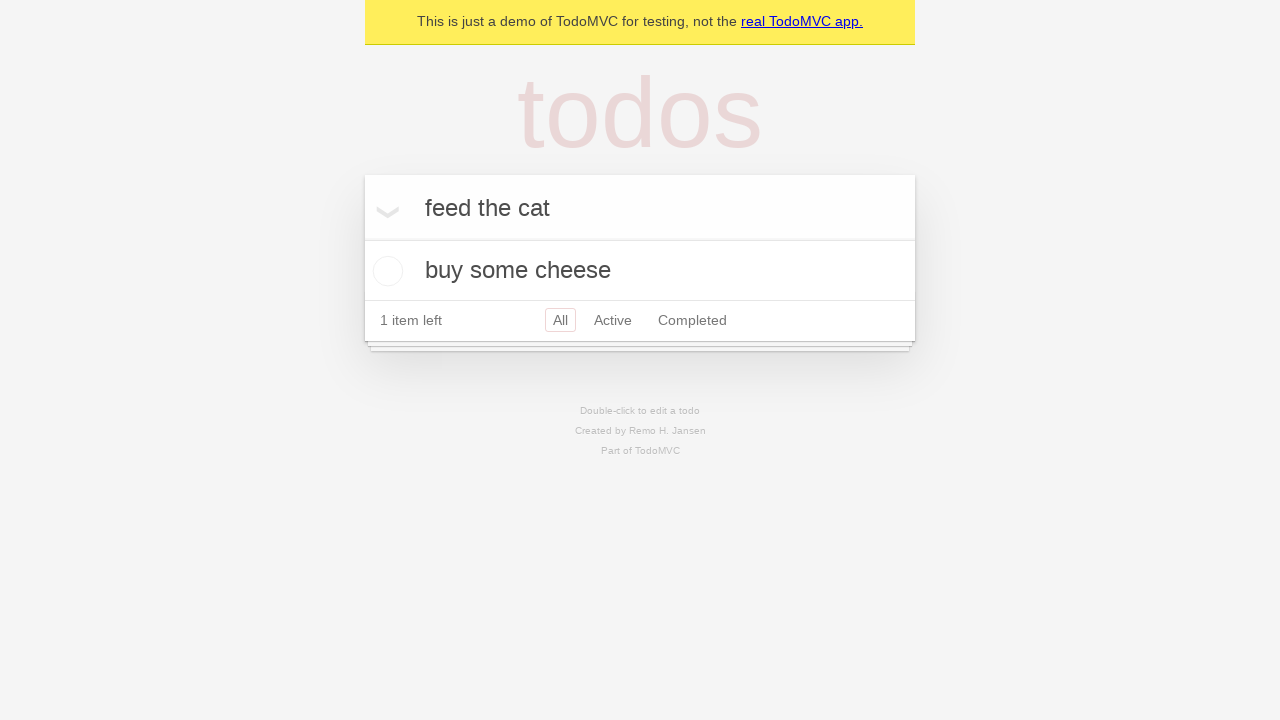

Pressed Enter to add second todo item on internal:attr=[placeholder="What needs to be done?"i]
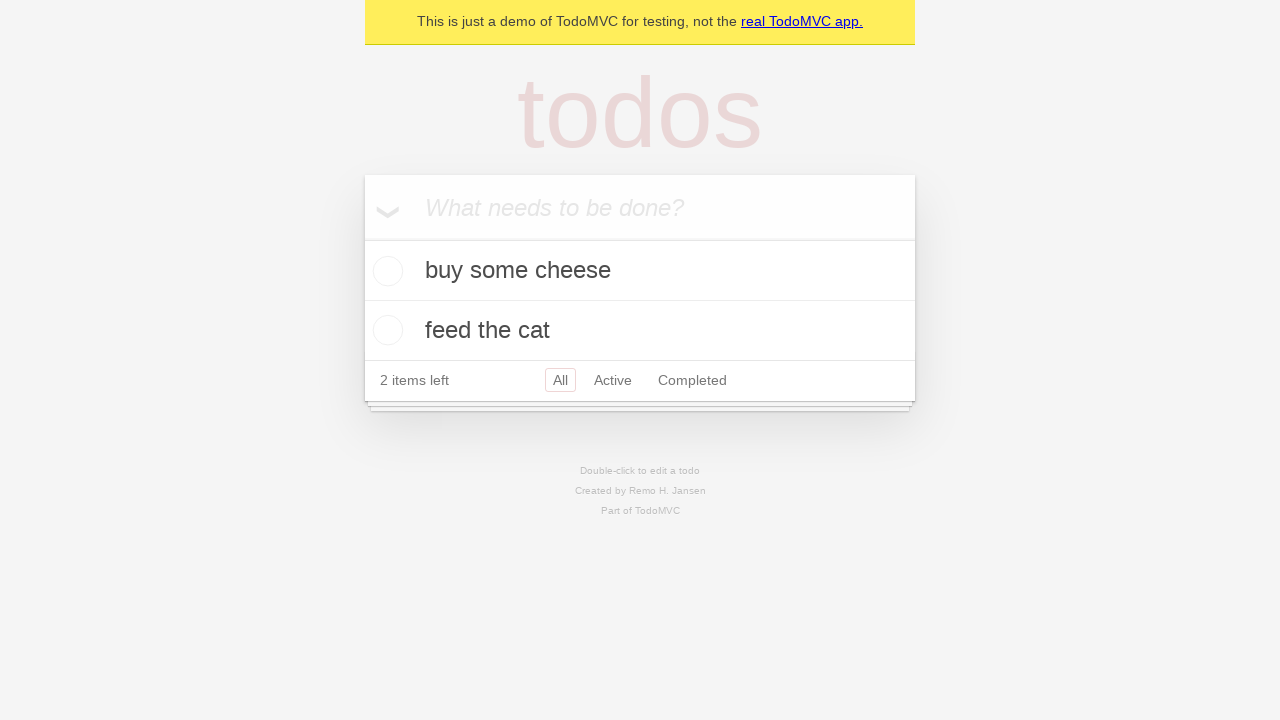

Filled todo input with 'book a doctors appointment' on internal:attr=[placeholder="What needs to be done?"i]
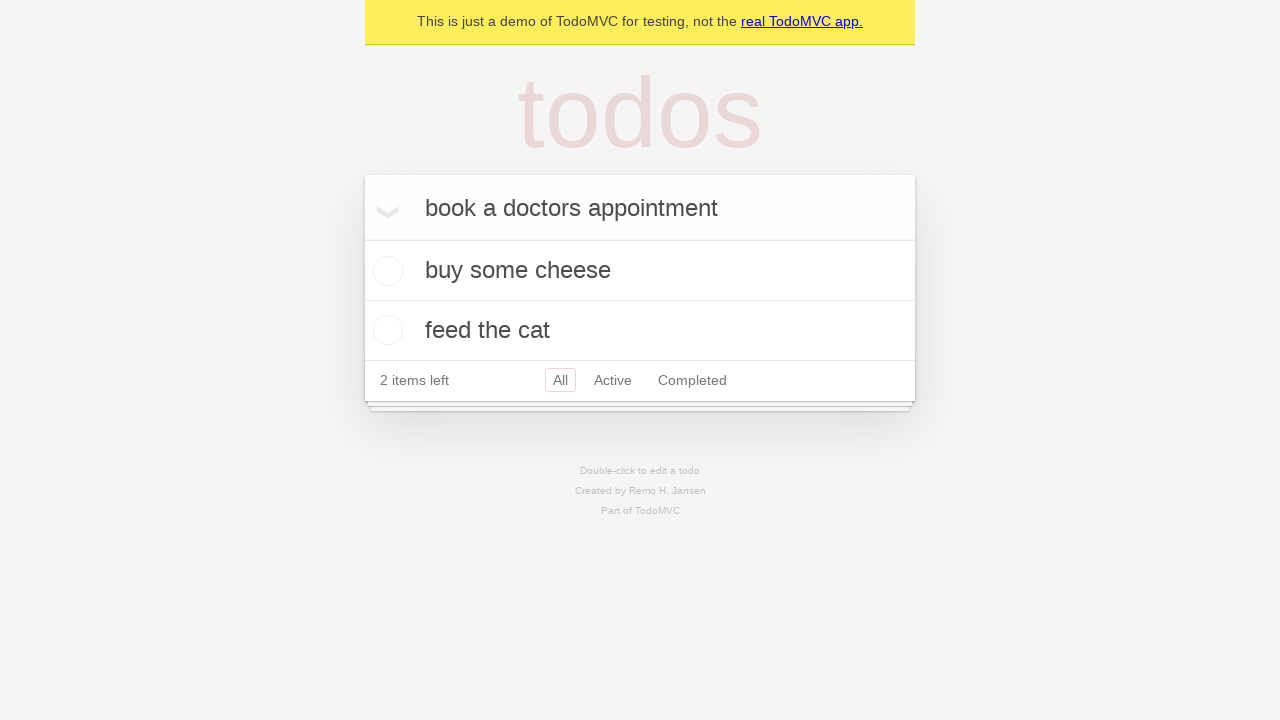

Pressed Enter to add third todo item on internal:attr=[placeholder="What needs to be done?"i]
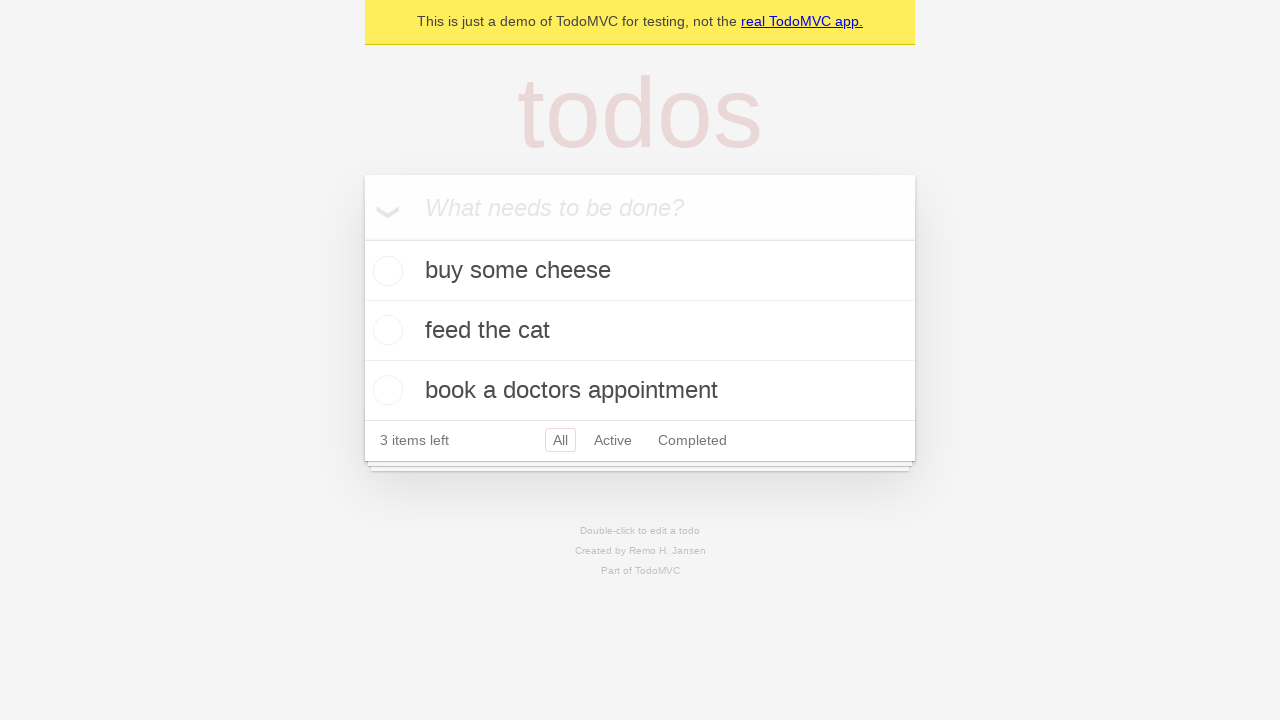

Double-clicked second todo item to enter edit mode at (640, 331) on internal:testid=[data-testid="todo-item"s] >> nth=1
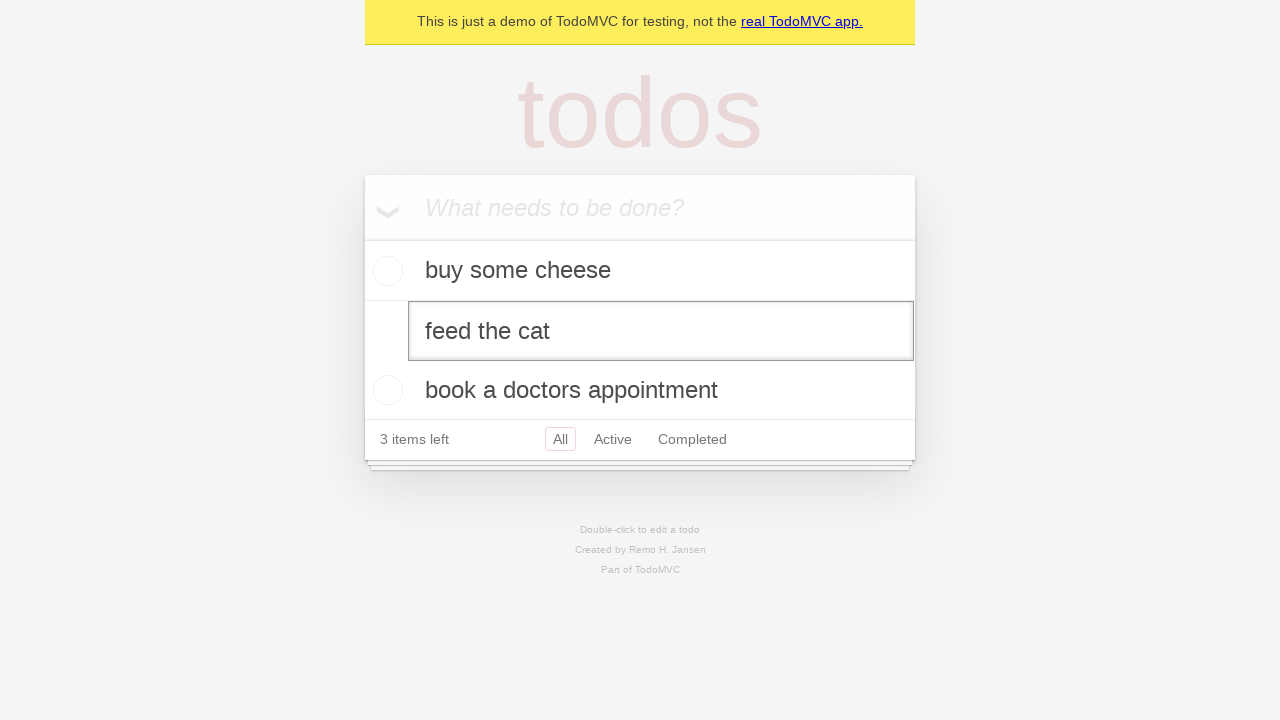

Filled edit textbox with 'buy some sausages' on internal:testid=[data-testid="todo-item"s] >> nth=1 >> internal:role=textbox[nam
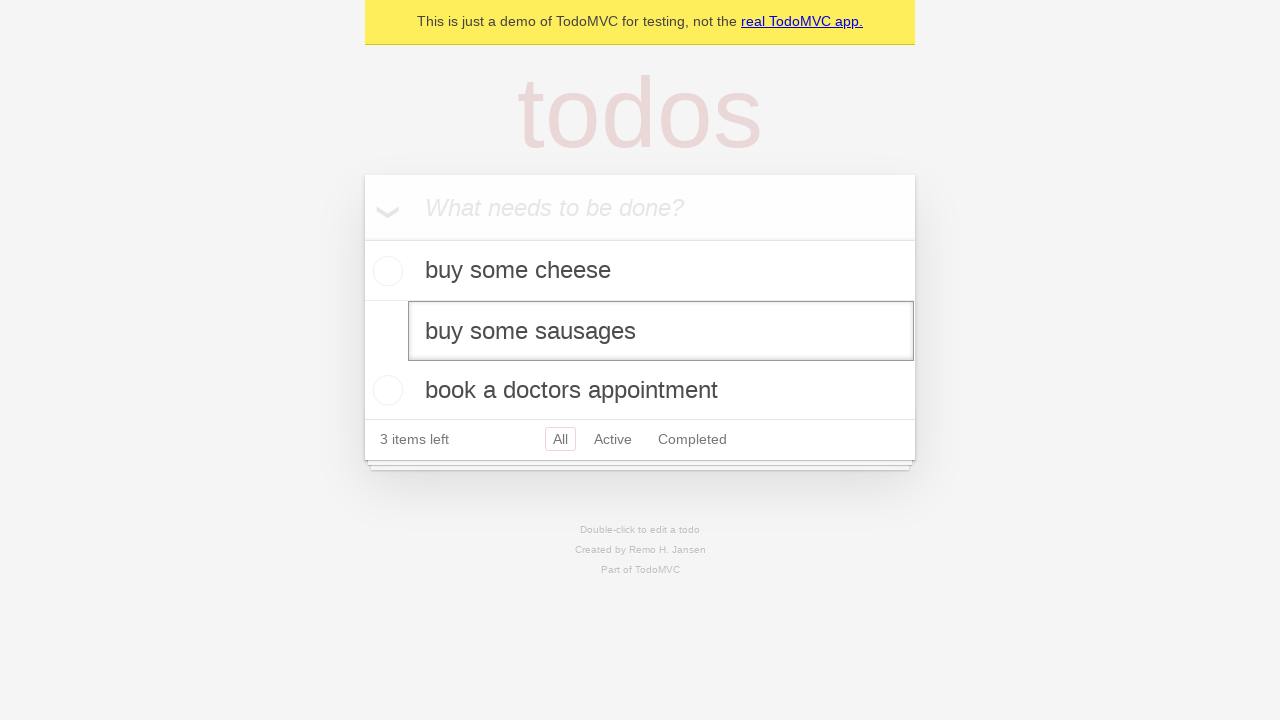

Pressed Enter to save edited todo item on internal:testid=[data-testid="todo-item"s] >> nth=1 >> internal:role=textbox[nam
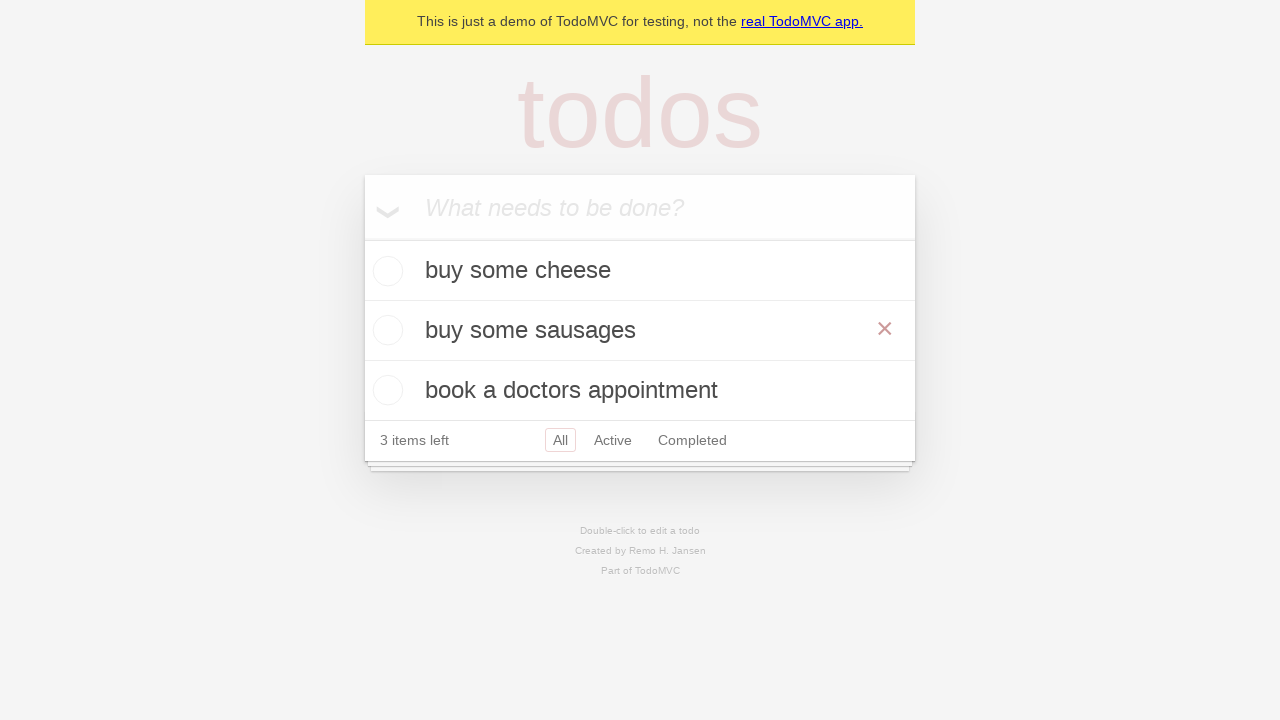

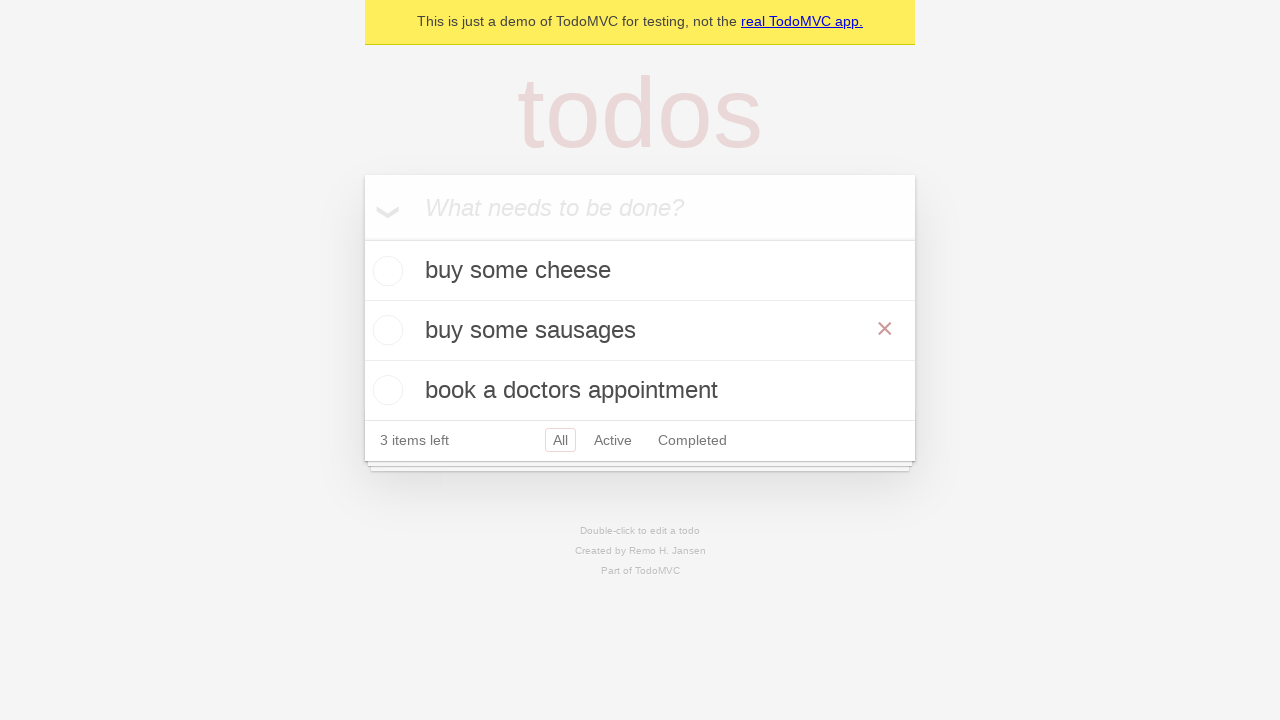